Navigates to a news website, scrolls through the page to load content, and clicks a "load more" button to load additional articles

Starting URL: http://news.163.com/

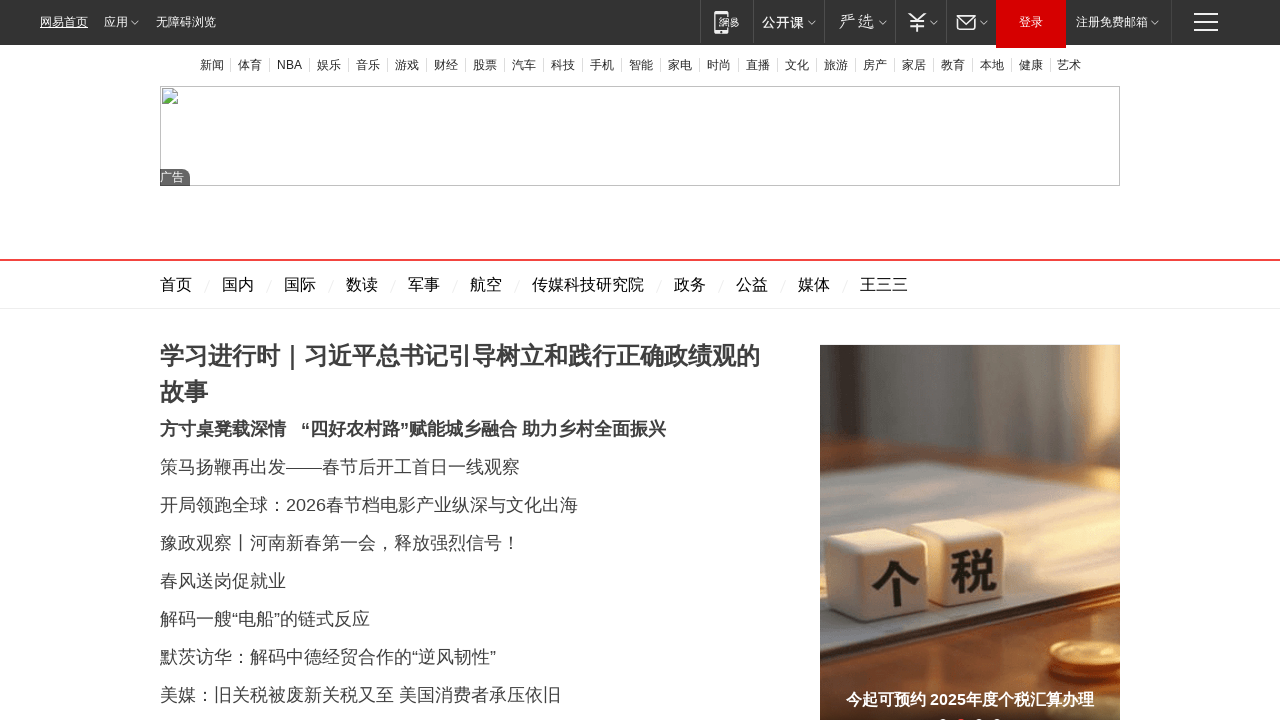

Set viewport size to 1920x1080
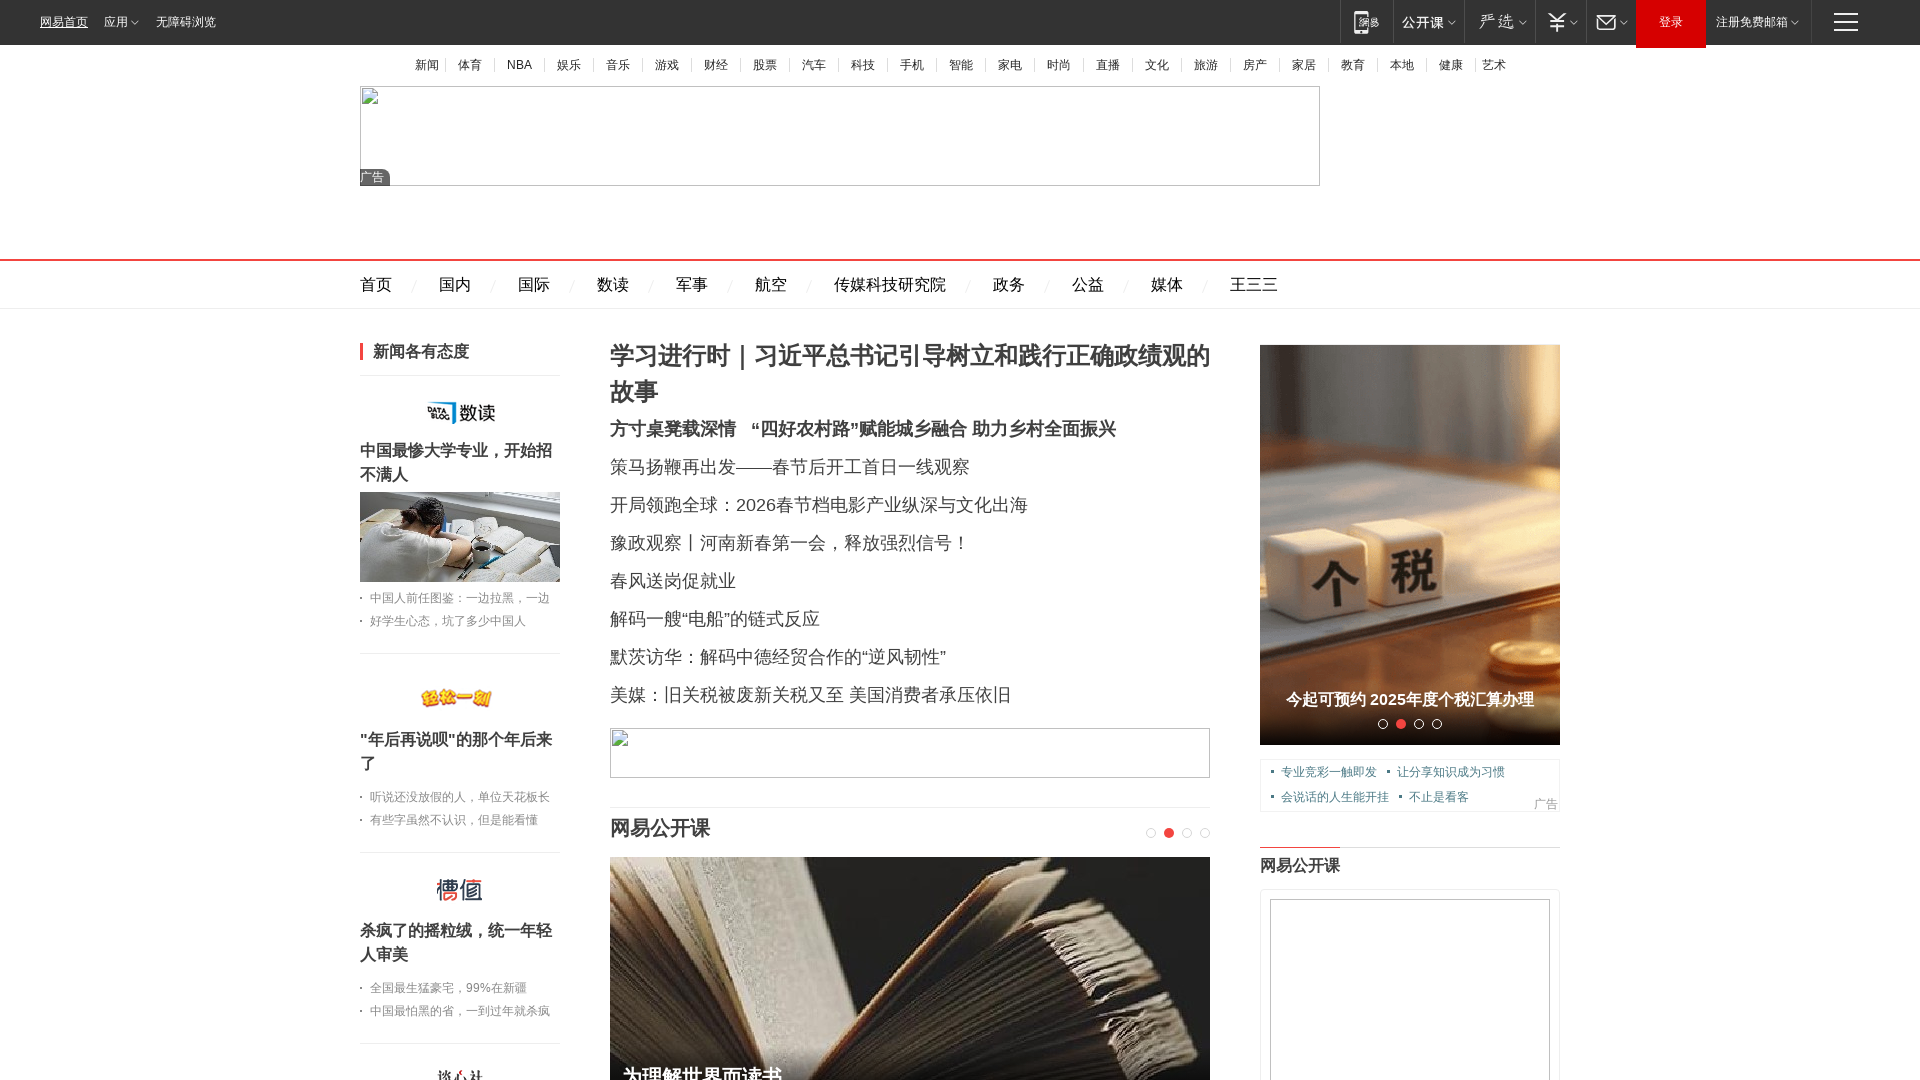

Scrolled to bottom of page to load content
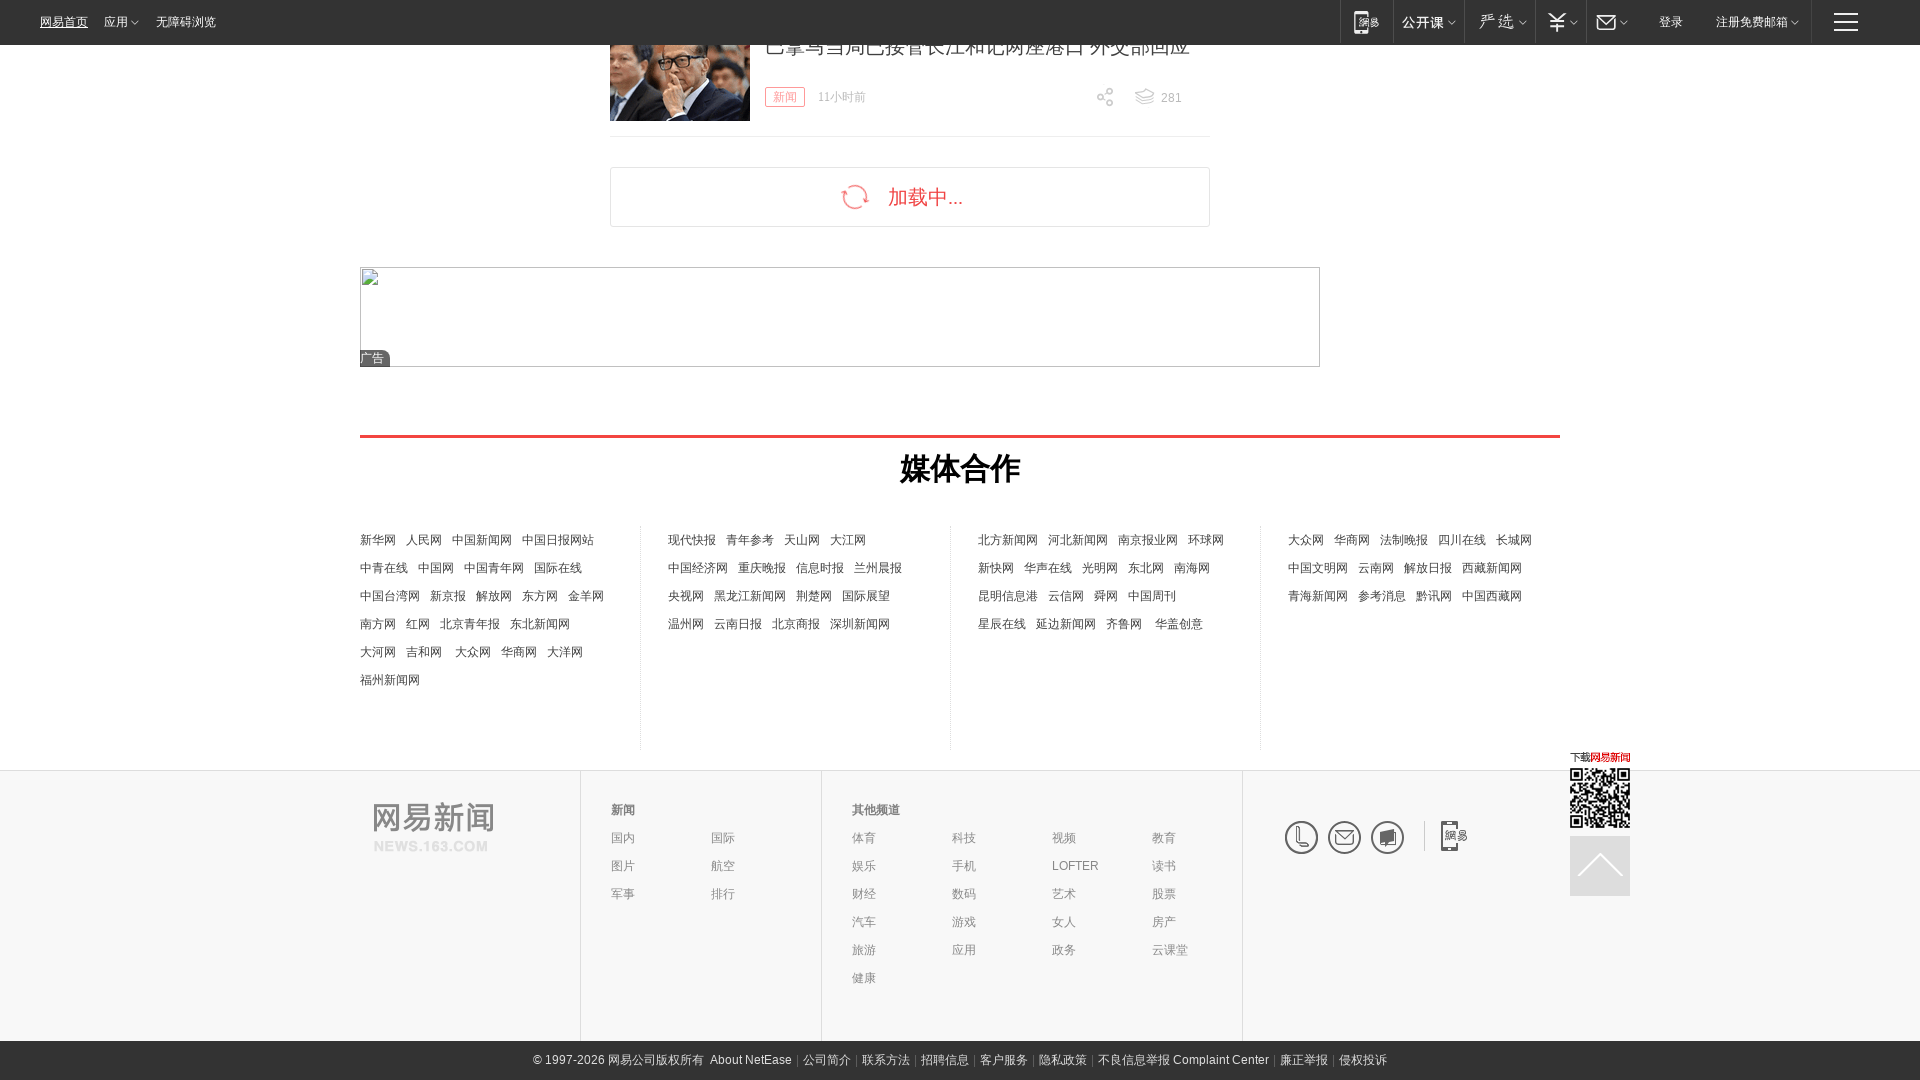

Waited 2 seconds for content to load
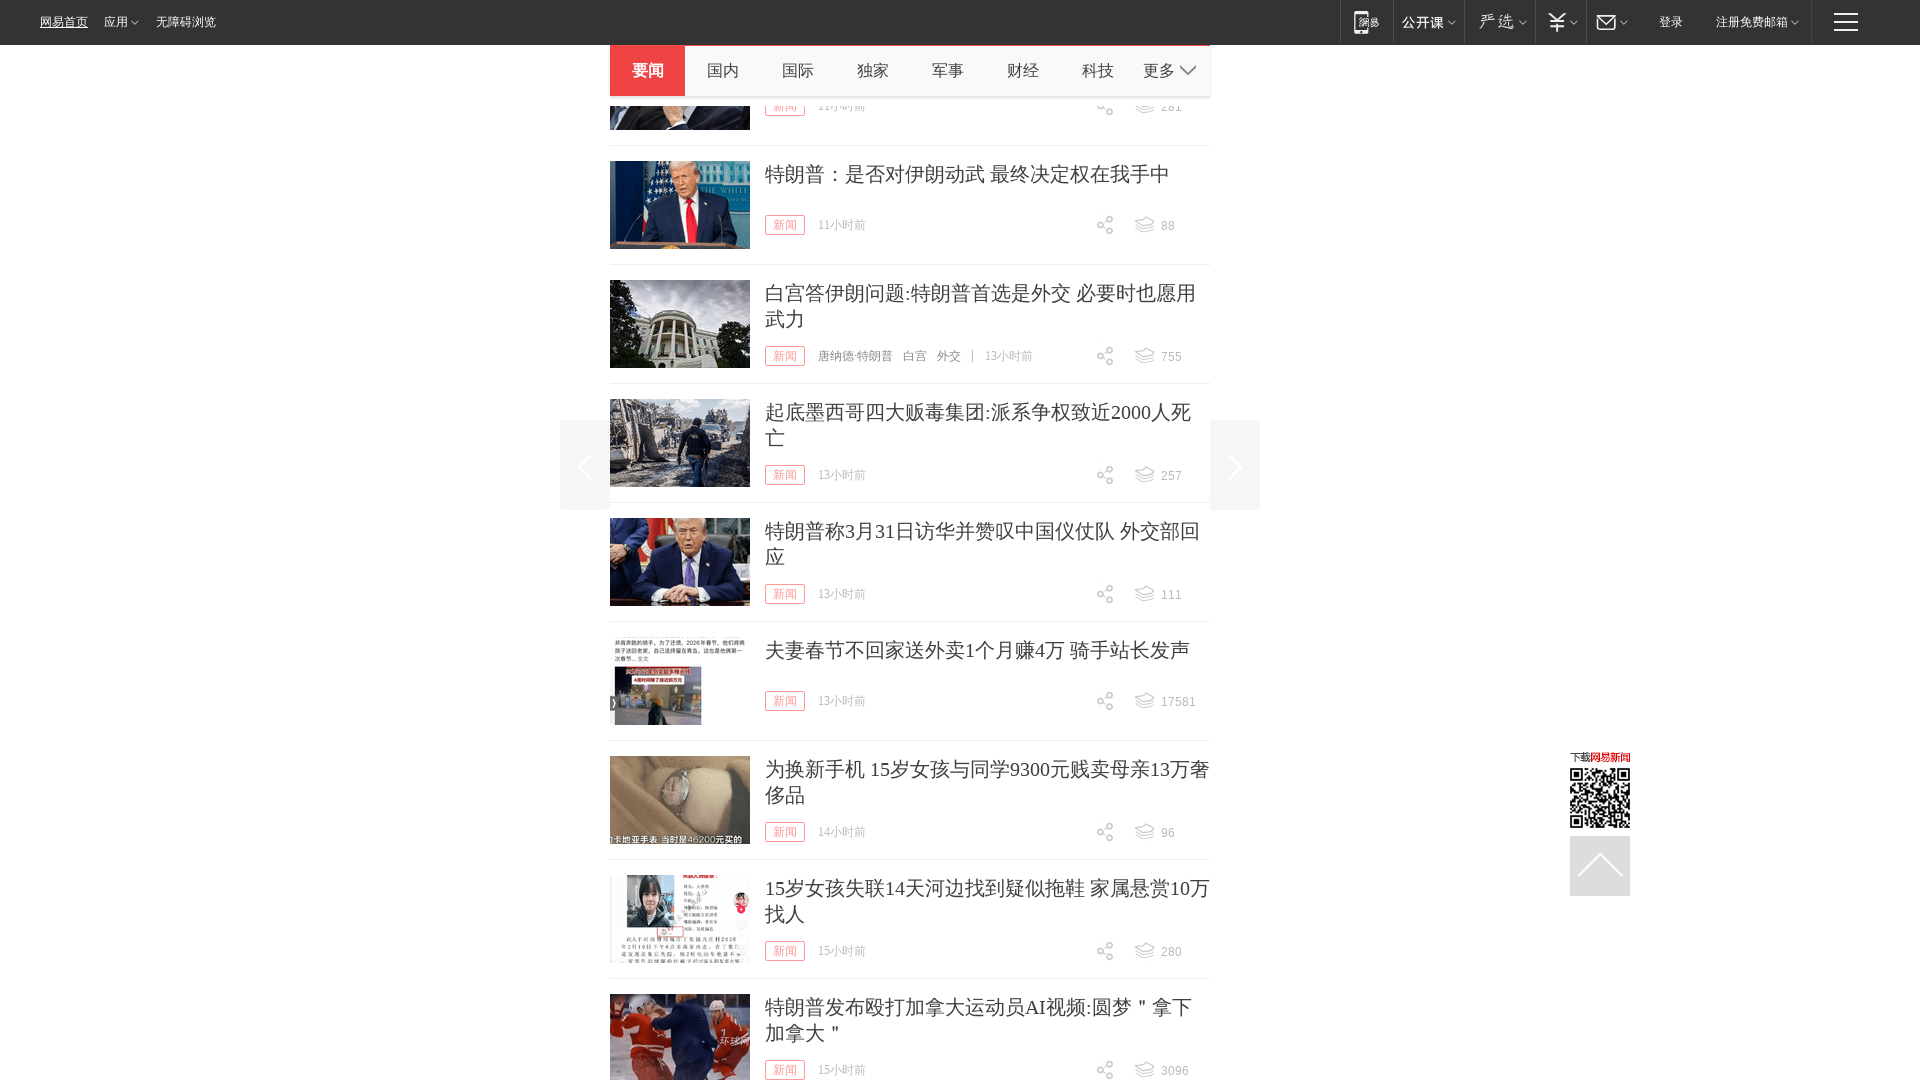

Located all picture elements on page
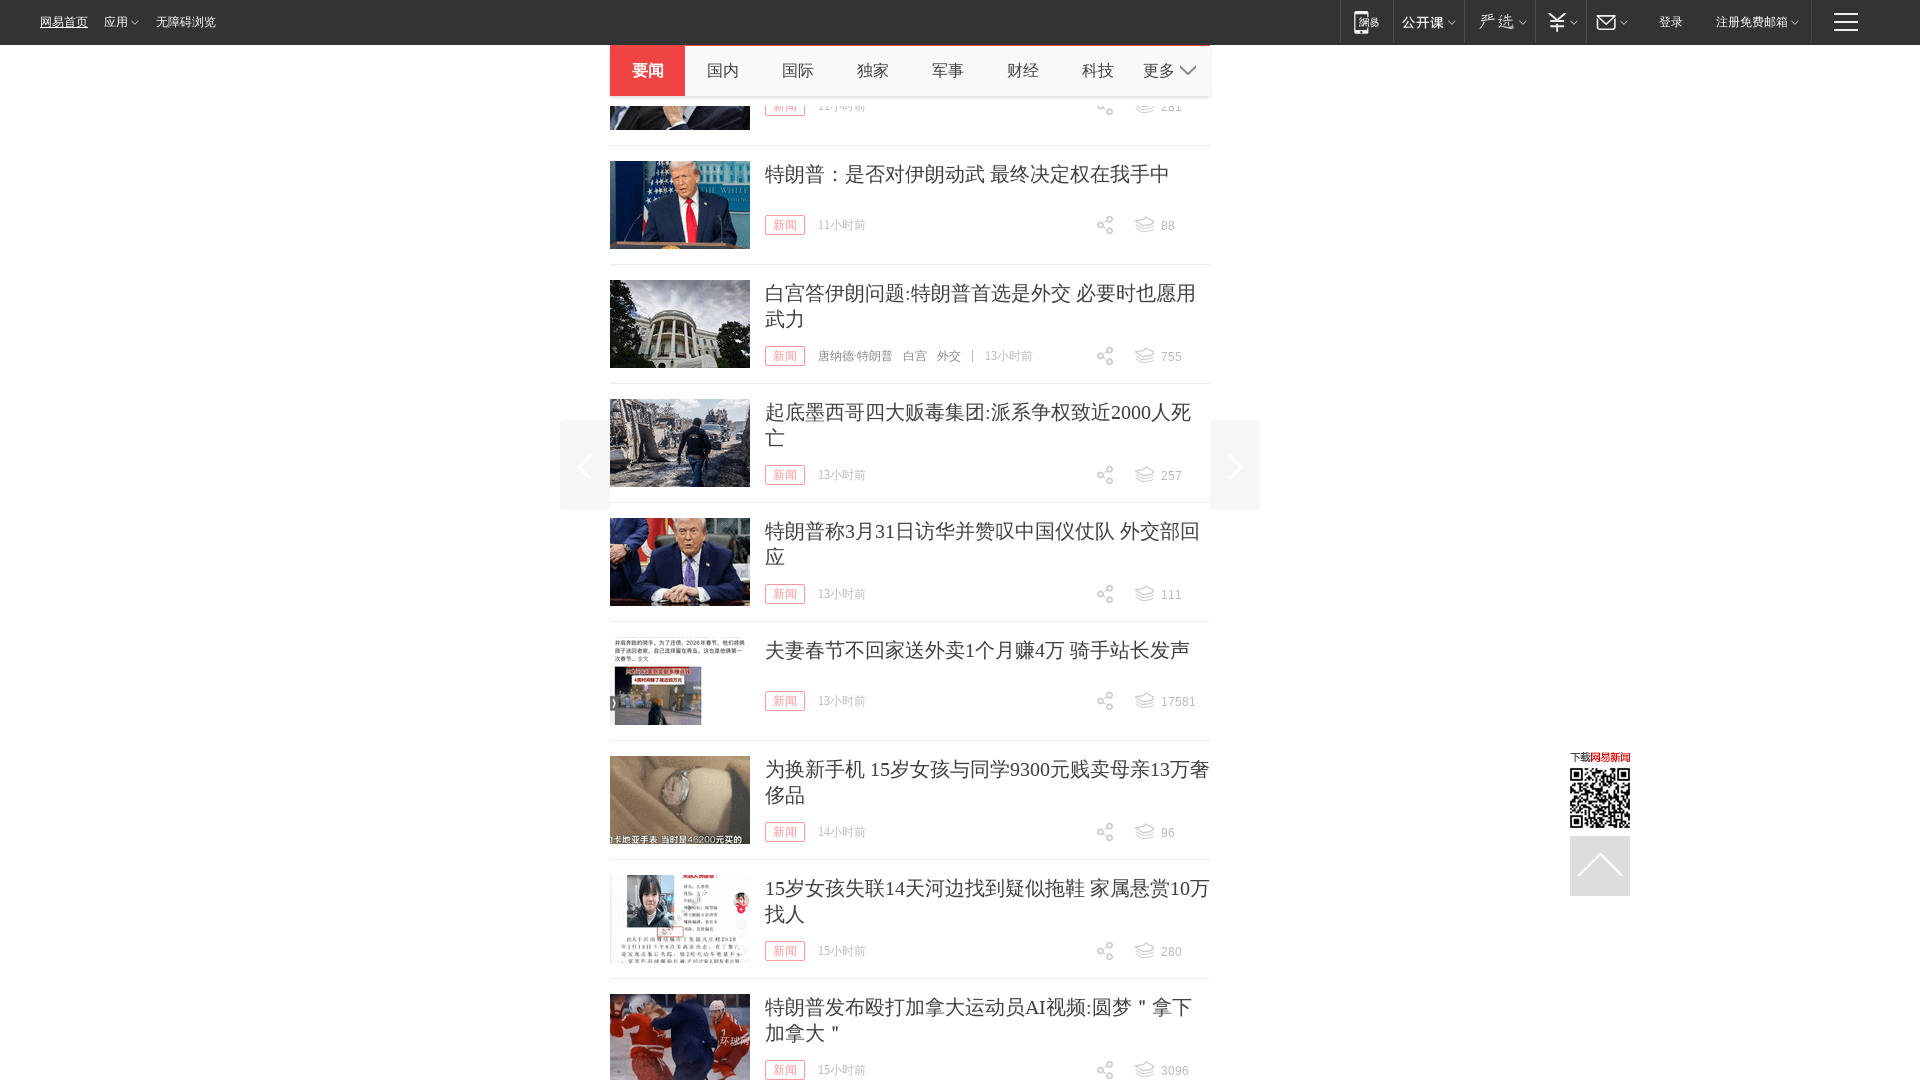

Scrolled to last picture element
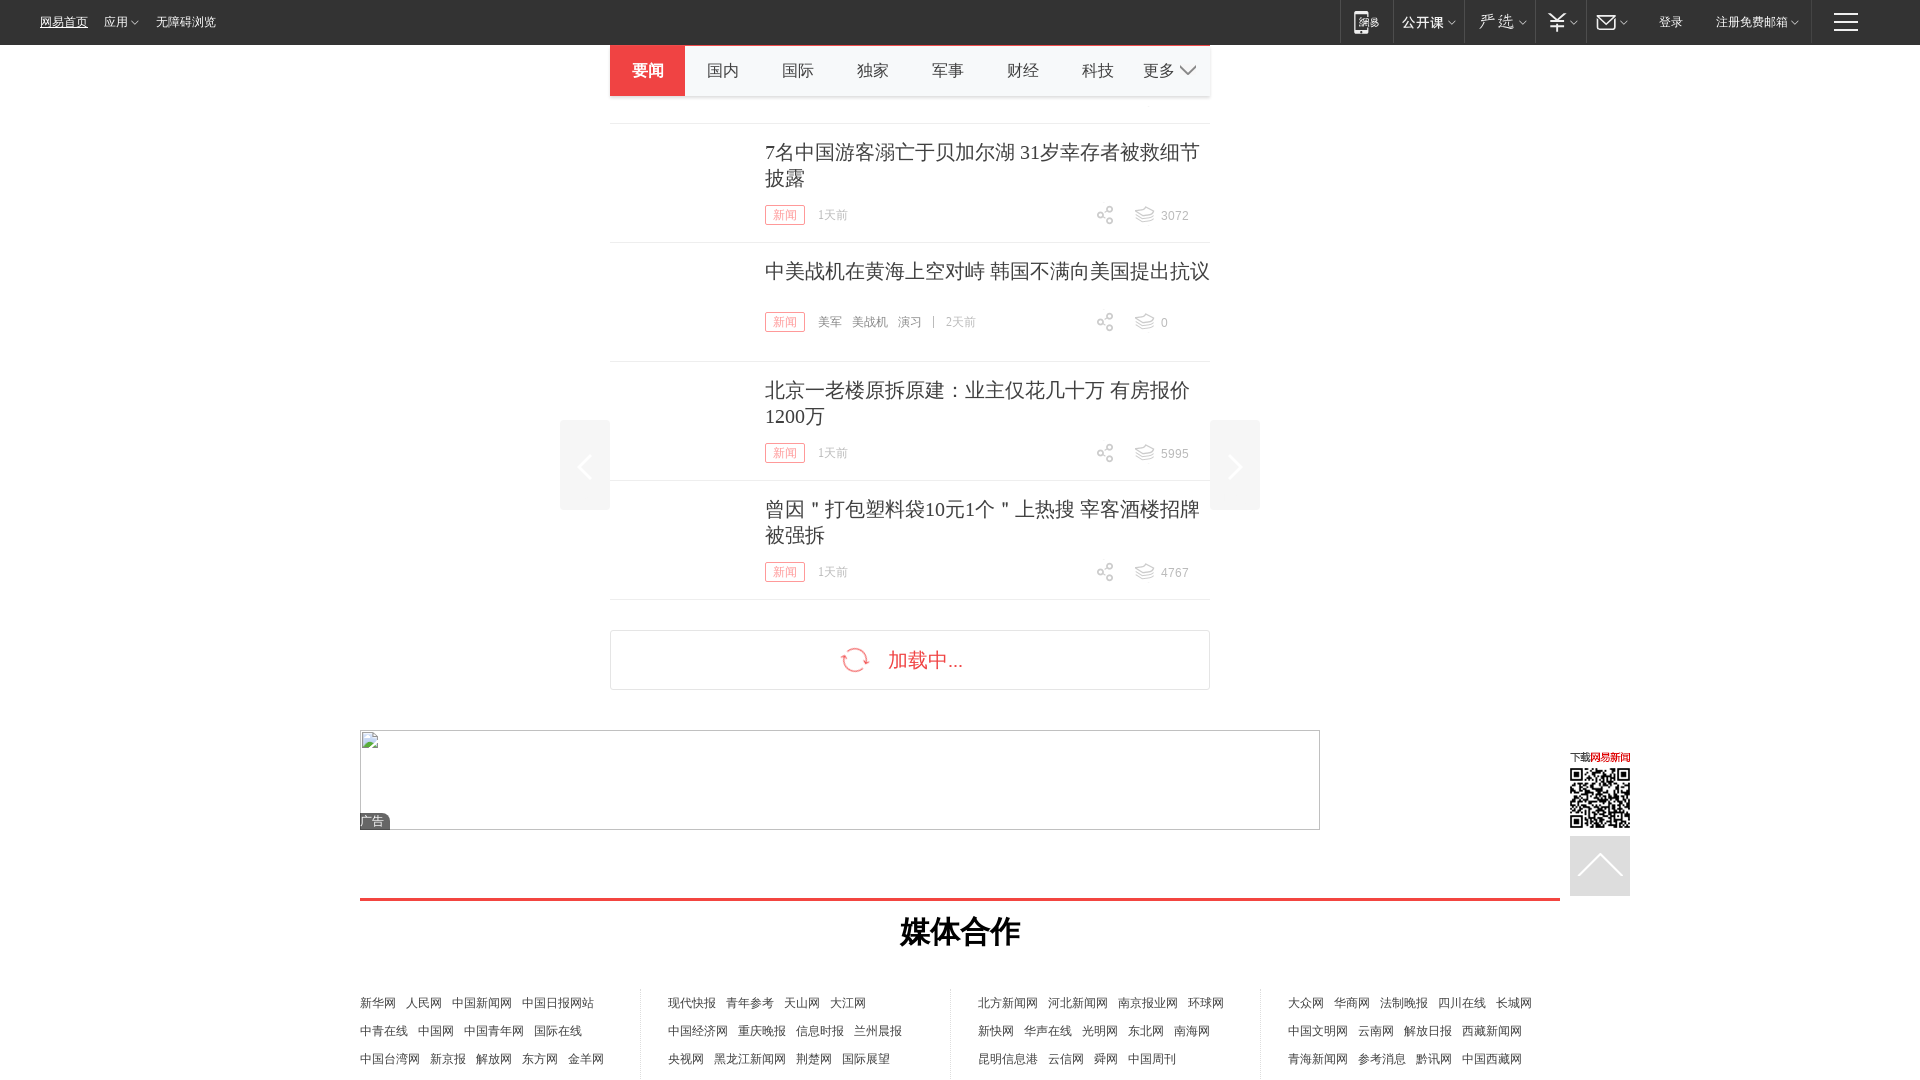

Waited 2 seconds after scrolling to last element
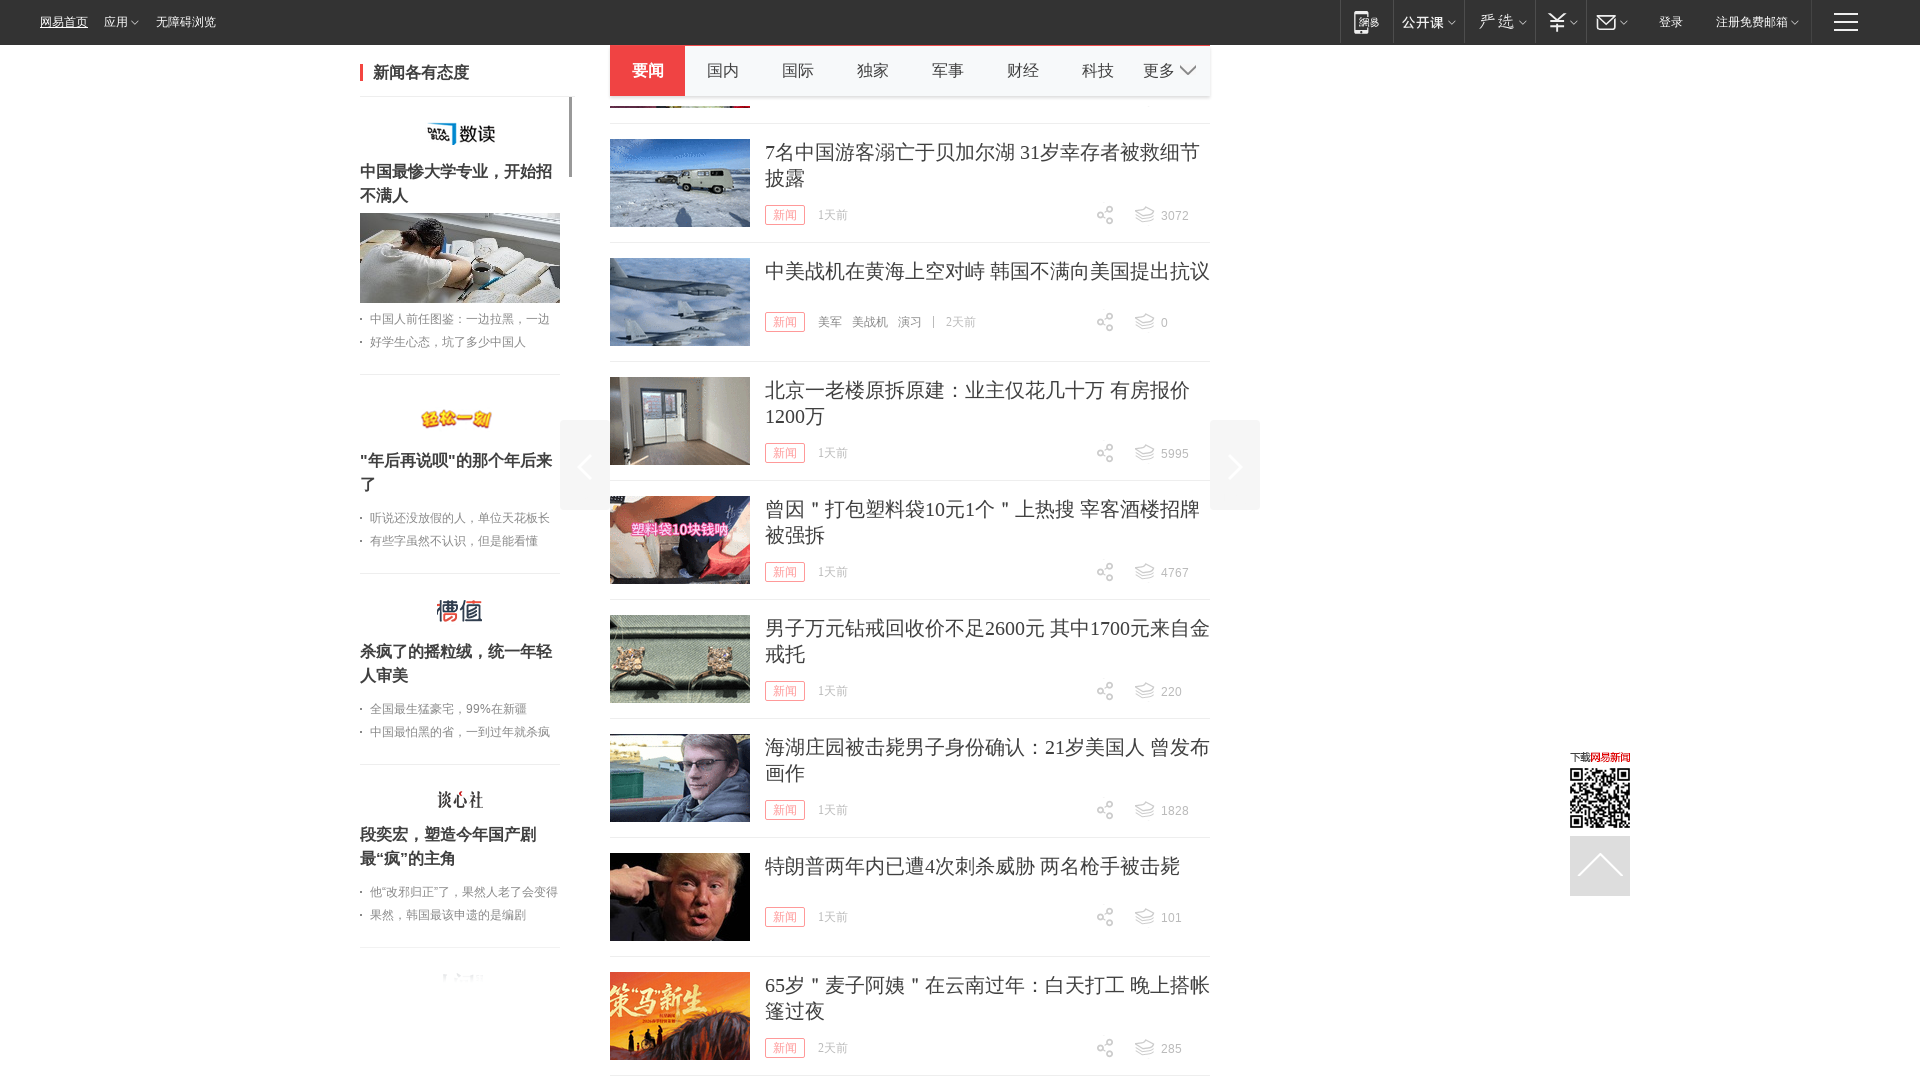

Clicked 'load more' button to load additional articles at (910, 540) on .load_more_btn
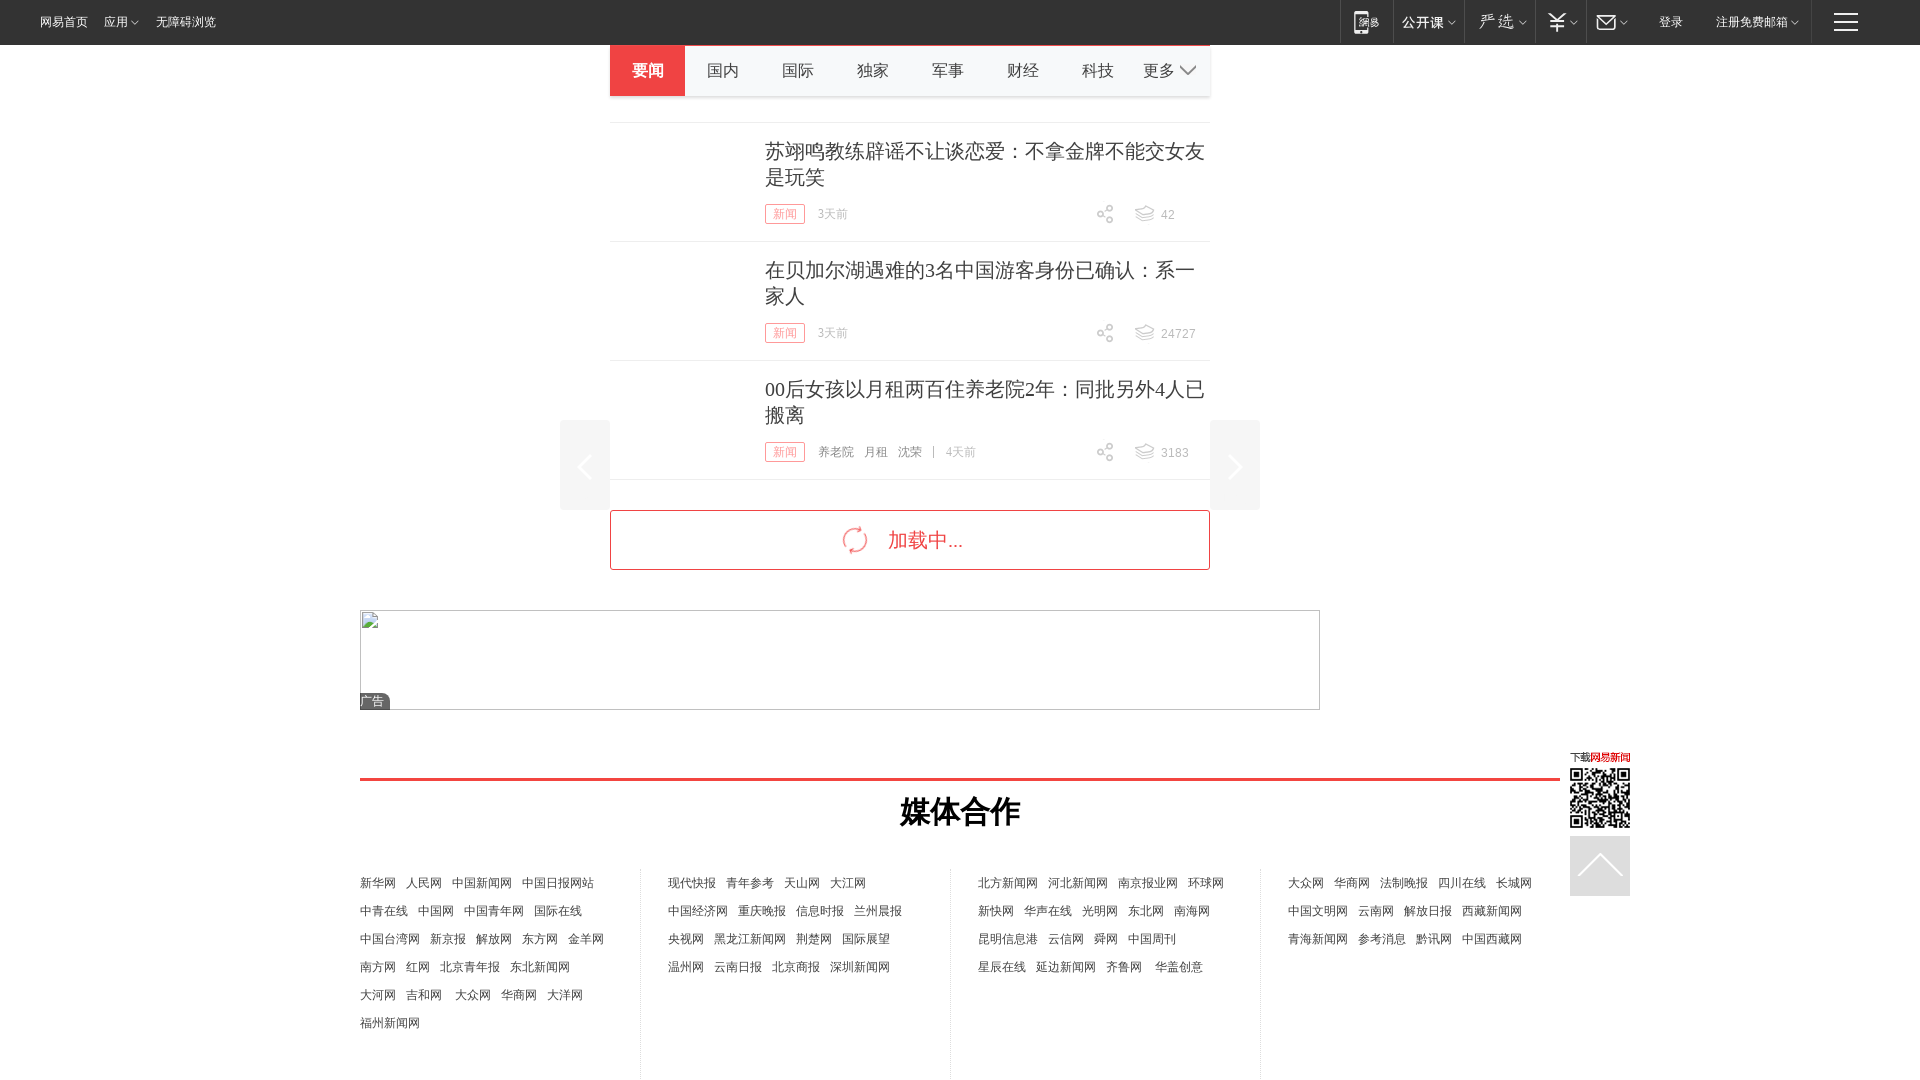

Waited 2 seconds for additional articles to load
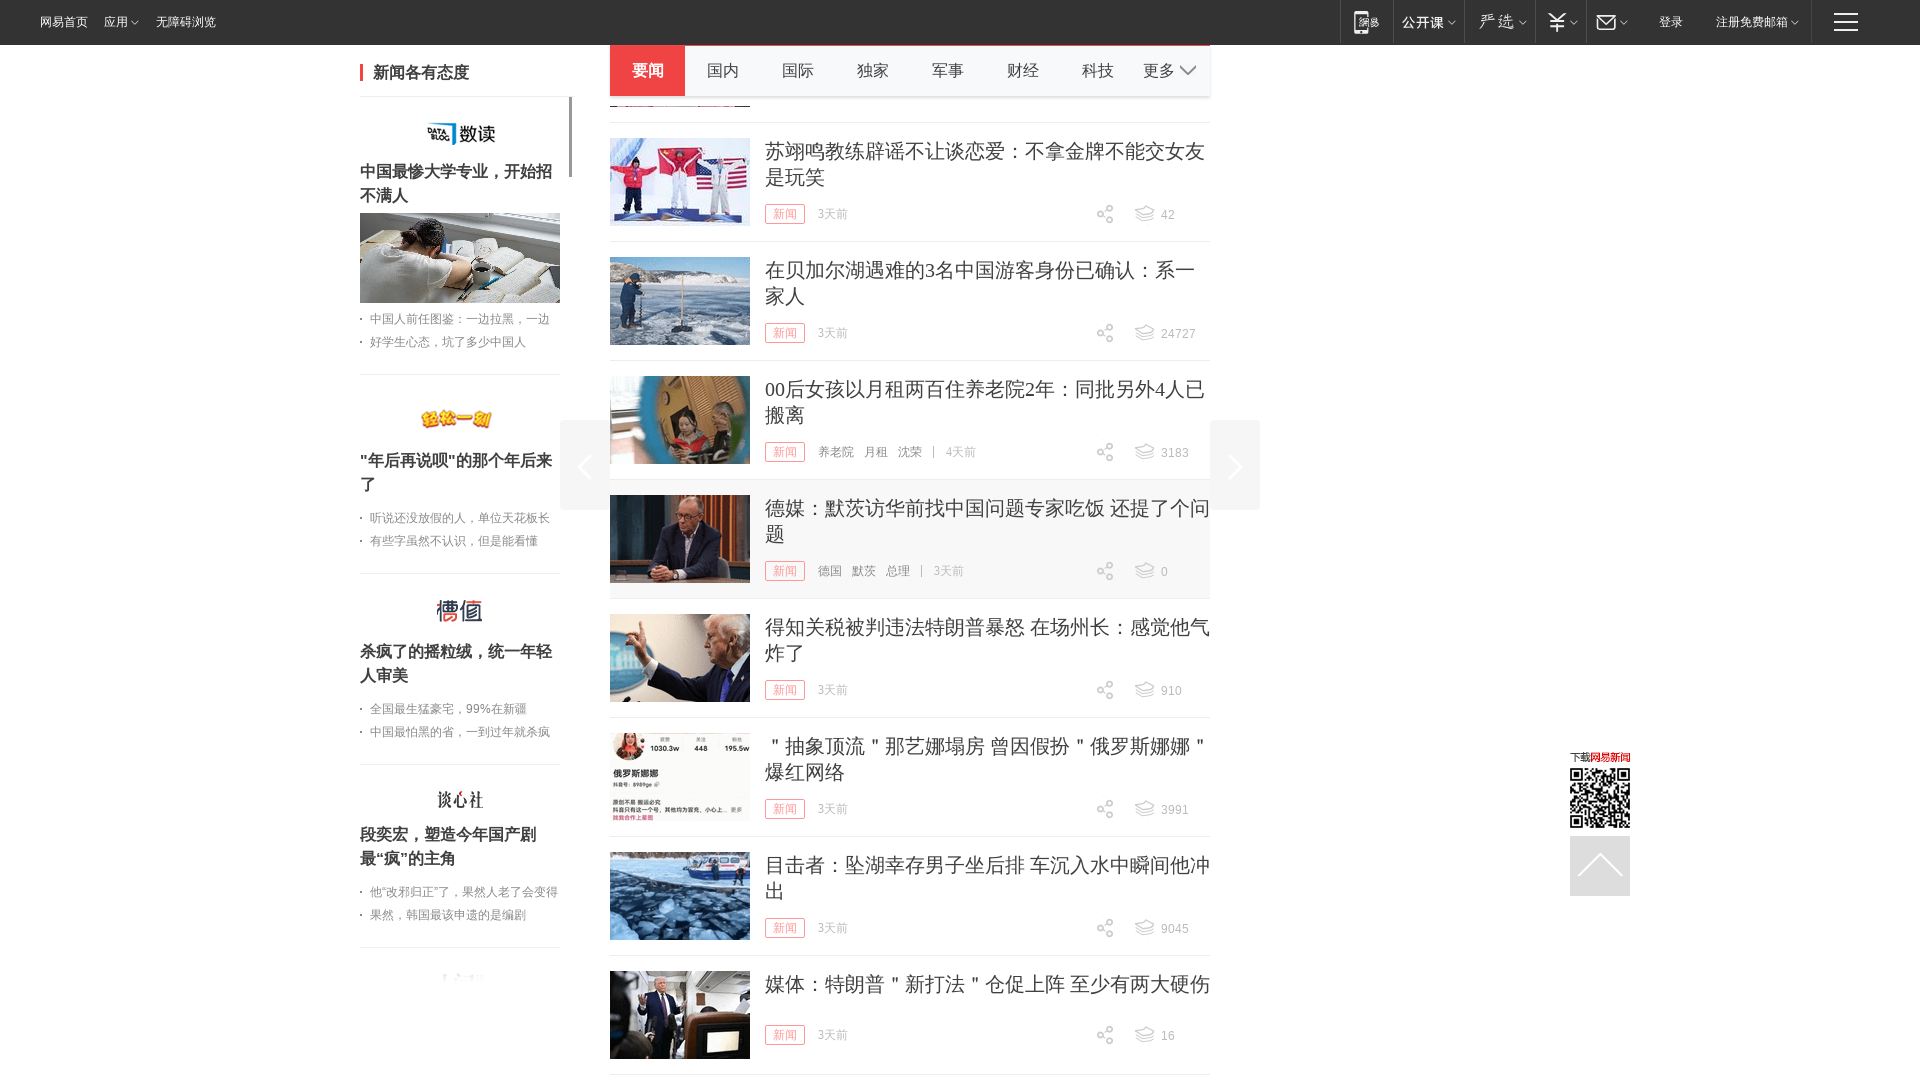

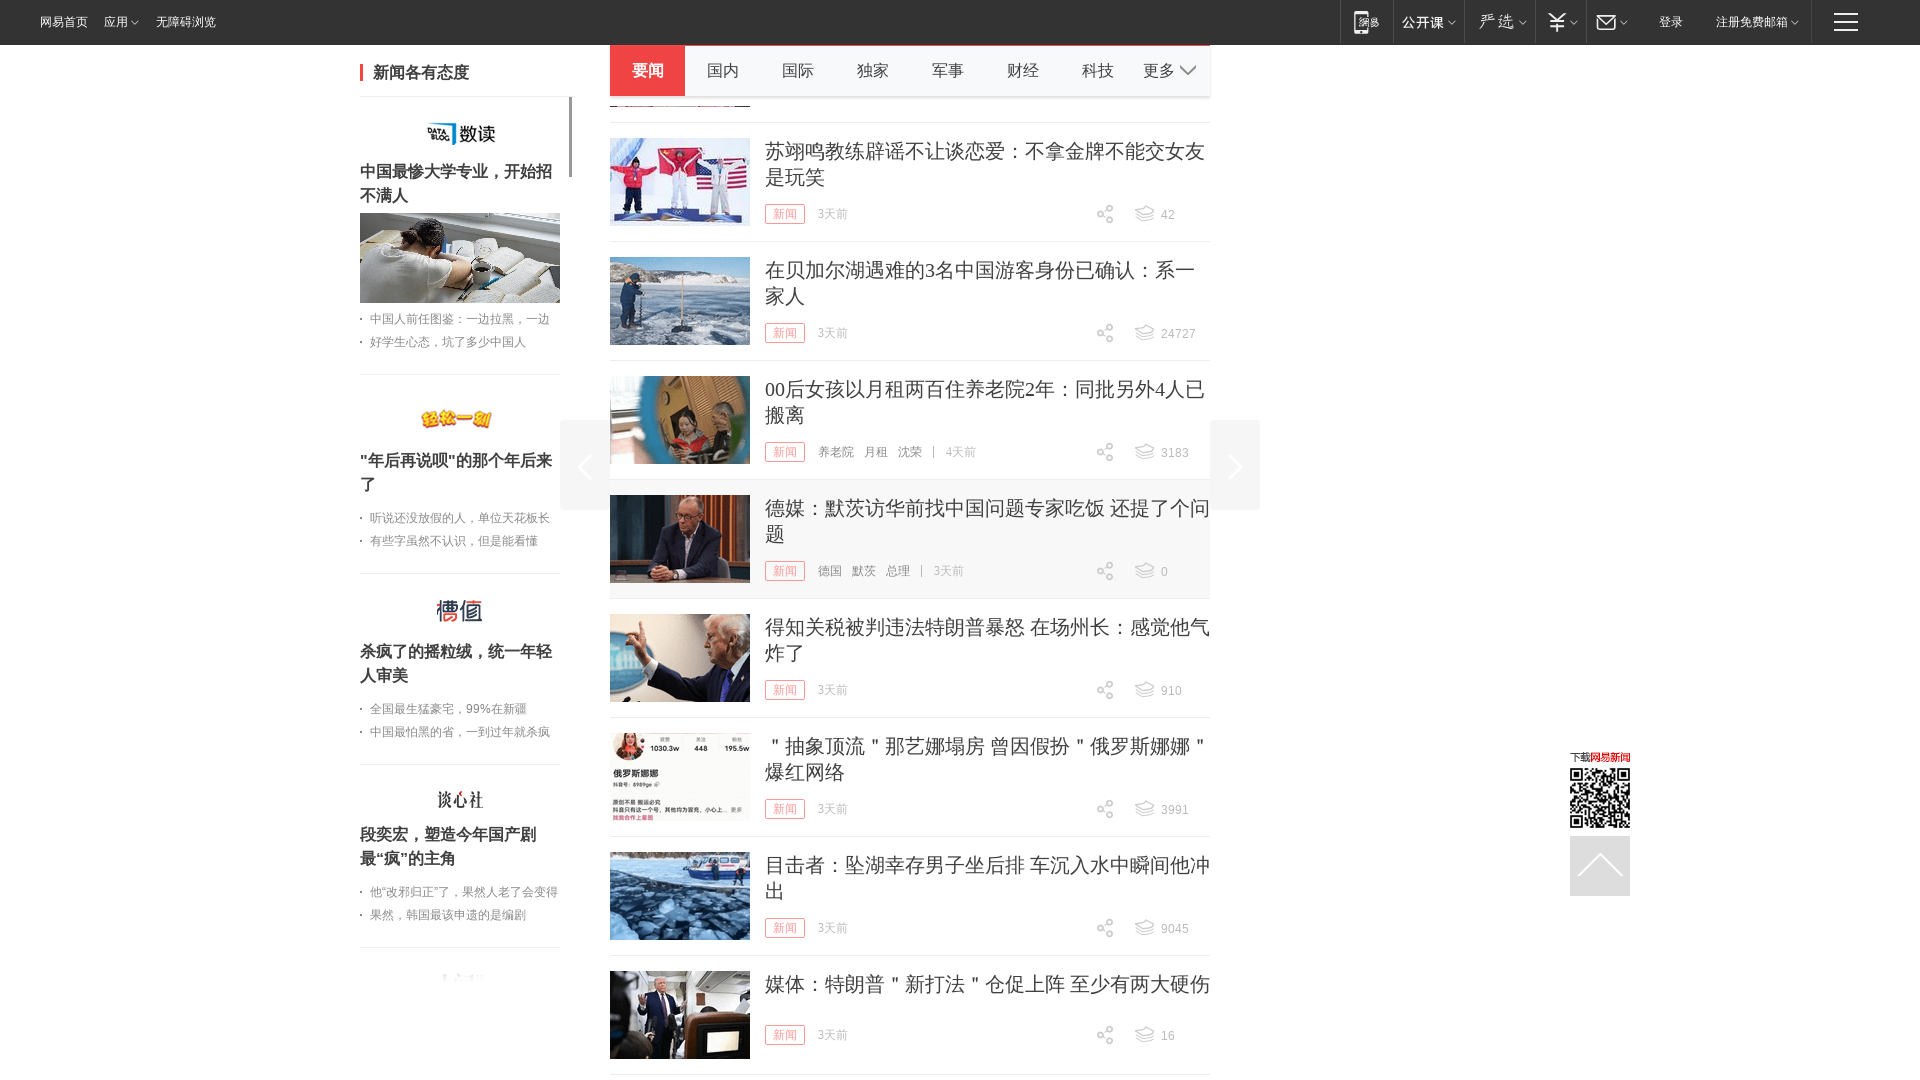